Tests multi-tab browser functionality by clicking on a Selenium training banner image that opens a new page, then waits for the new page to load and verifies the enrollment heading is present.

Starting URL: https://demoqa.com/

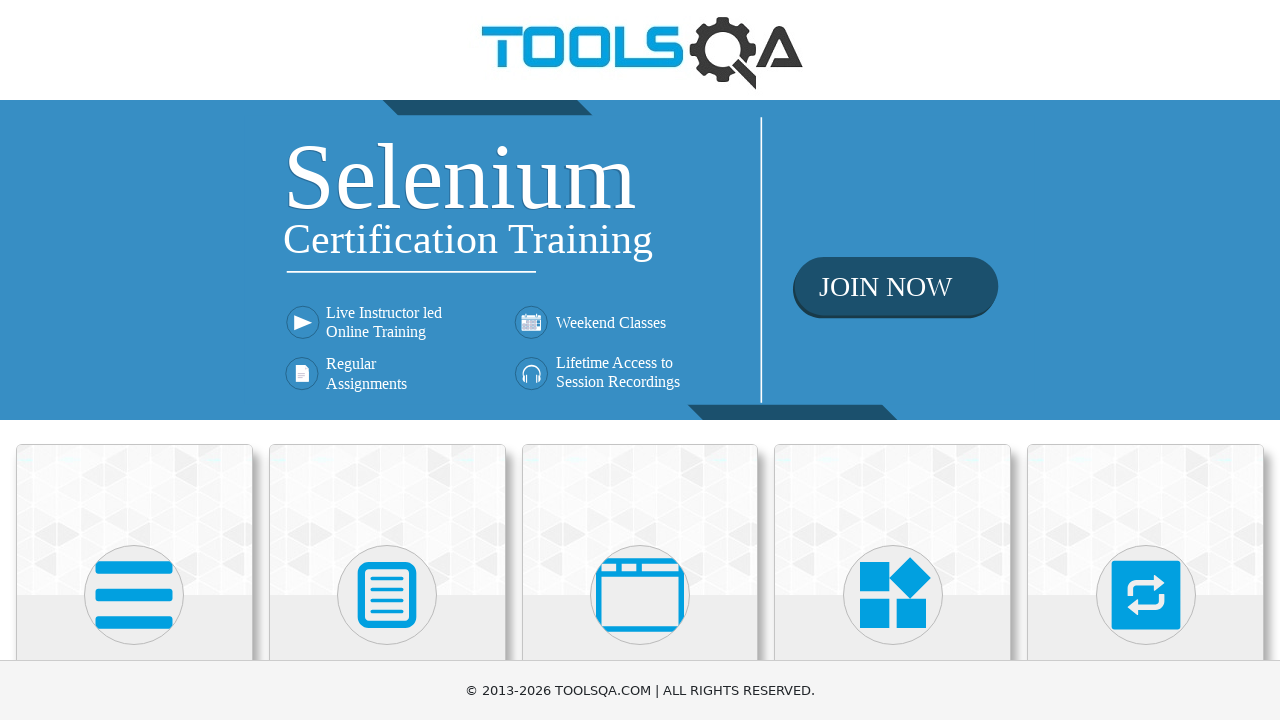

Clicked on Selenium Online Training banner image at (640, 260) on img[alt='Selenium Online Training']
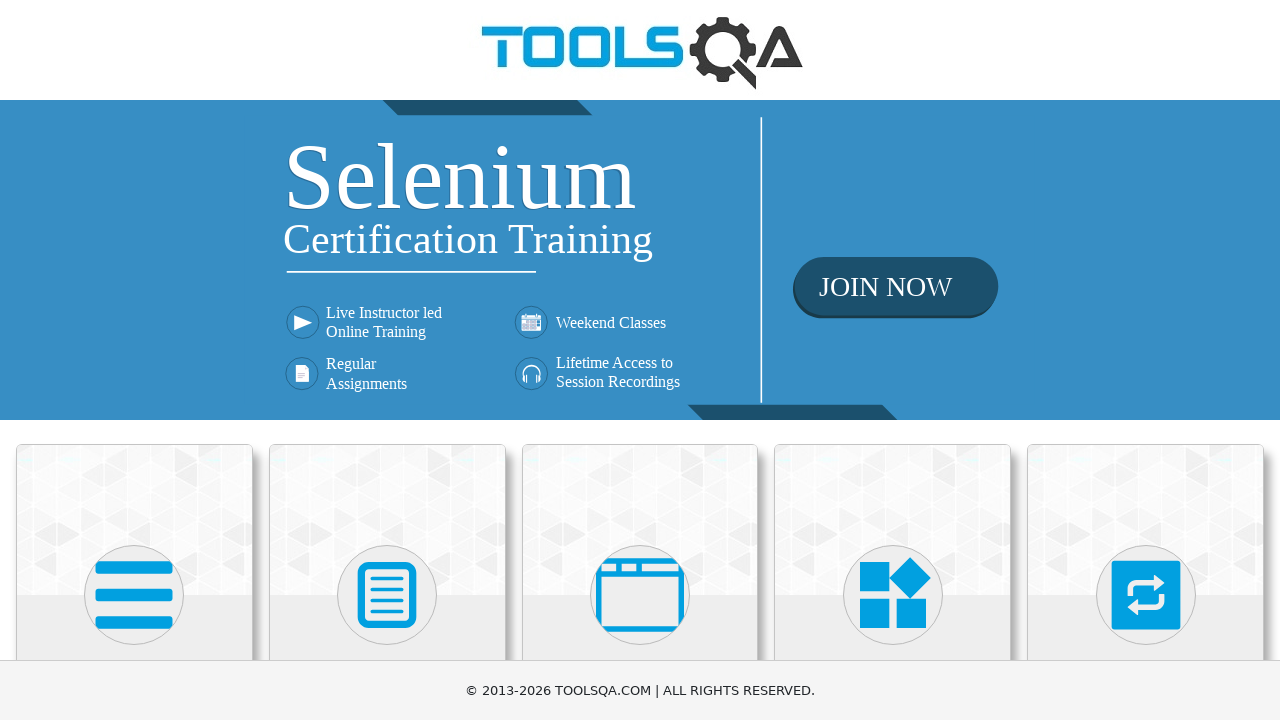

New page opened and retrieved
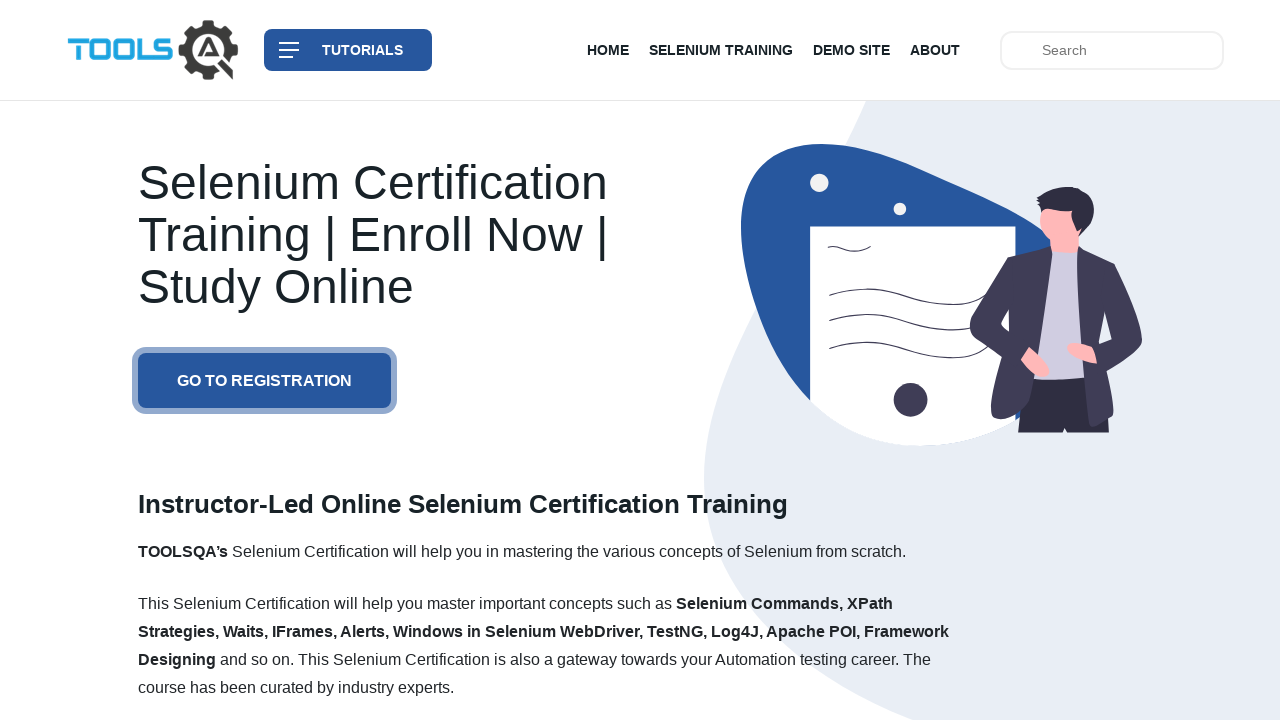

New page network idle state reached
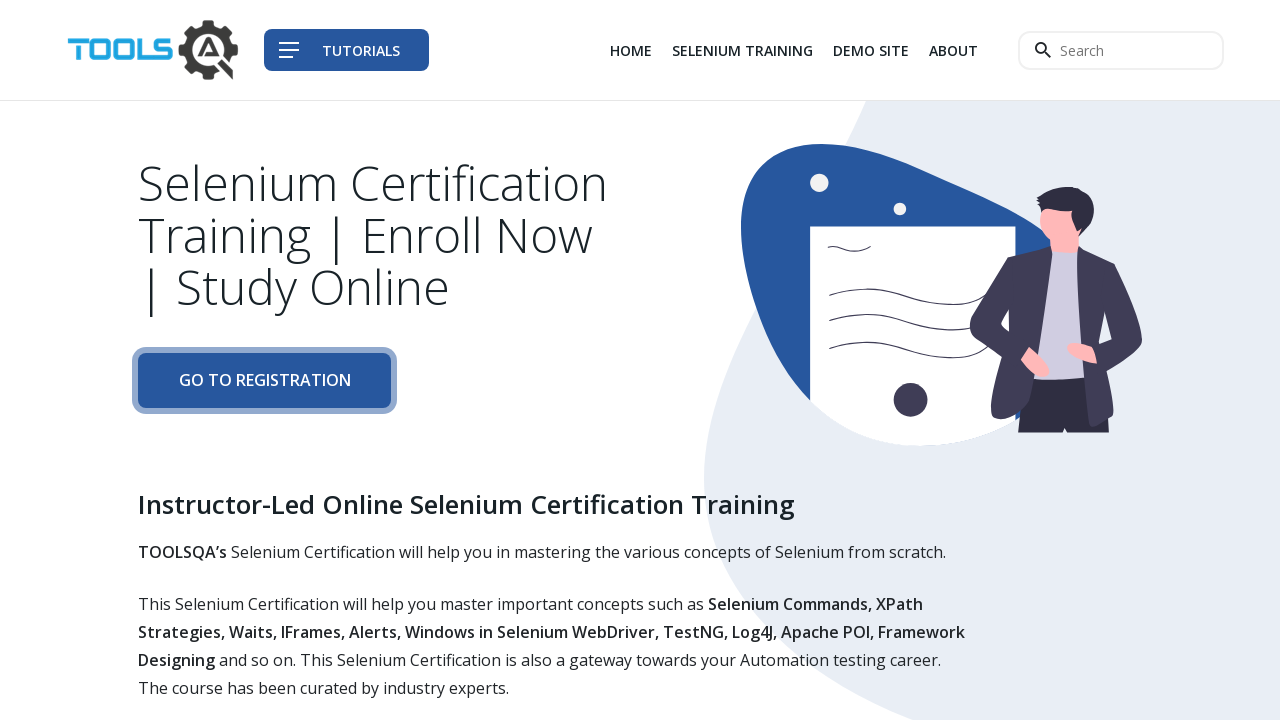

Enrollment heading element verified present on new page
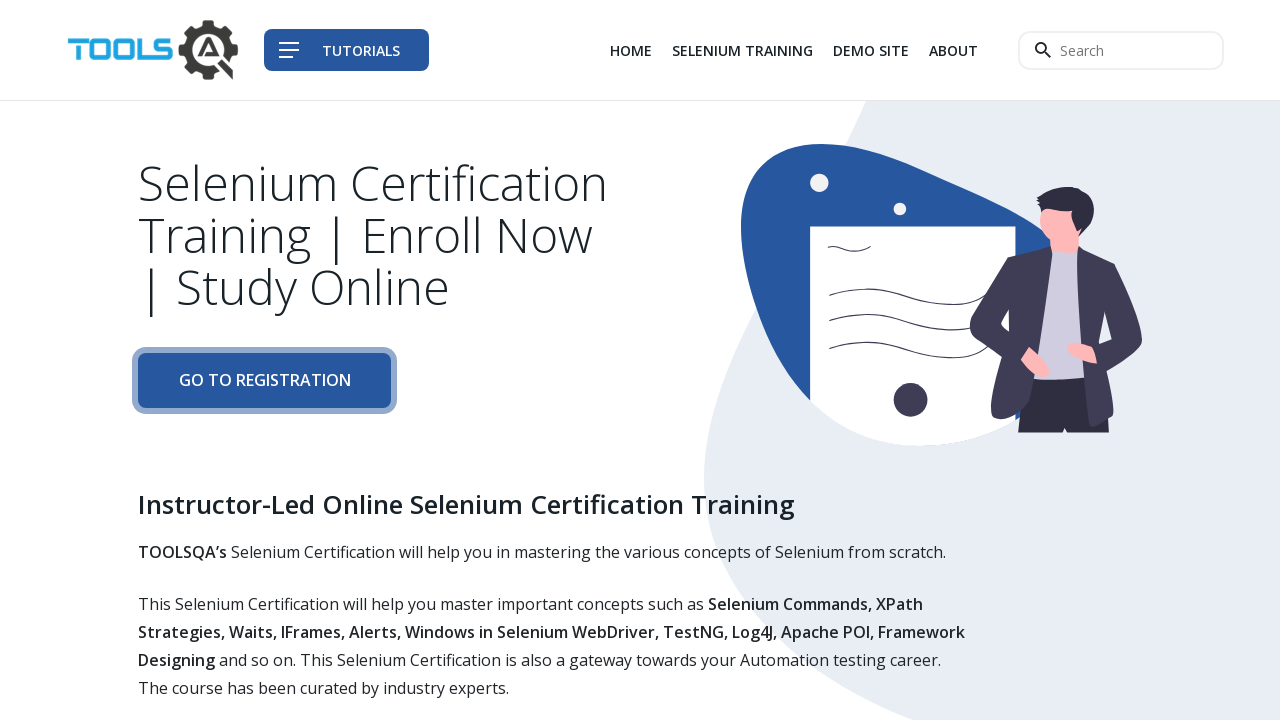

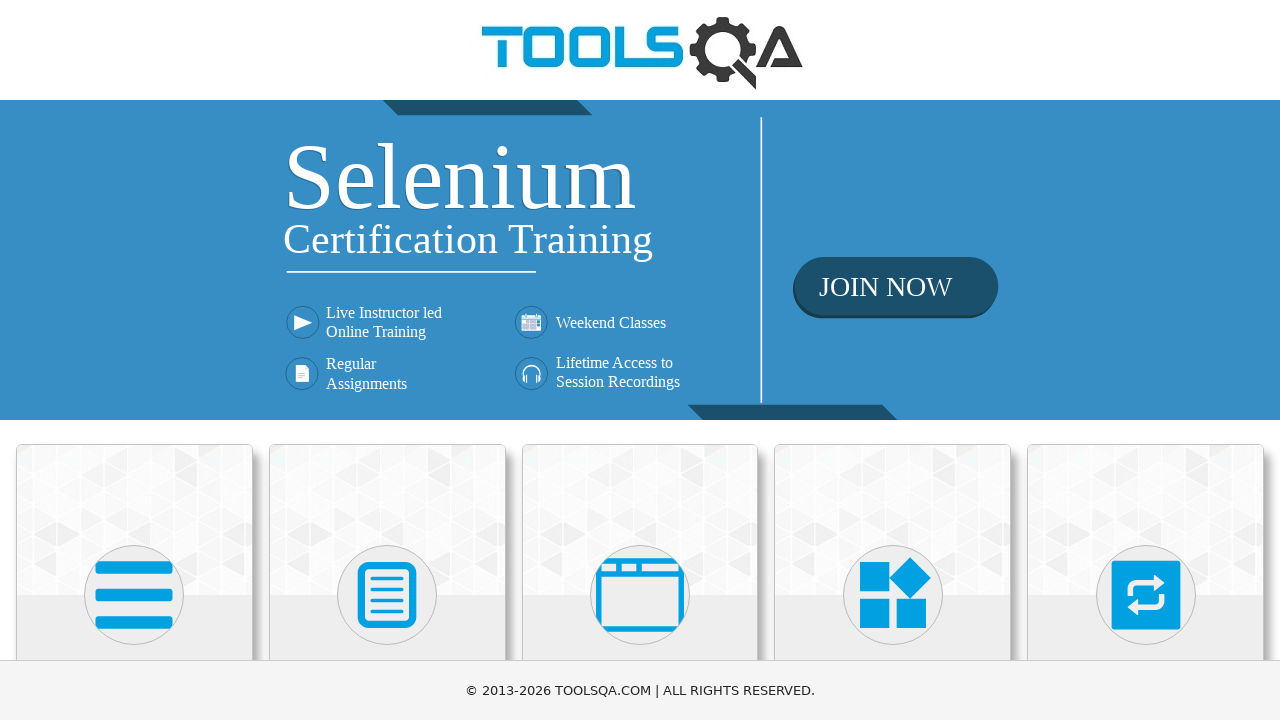